Tests search functionality by entering a search query and verifying that top results contain the search term

Starting URL: https://dev.to

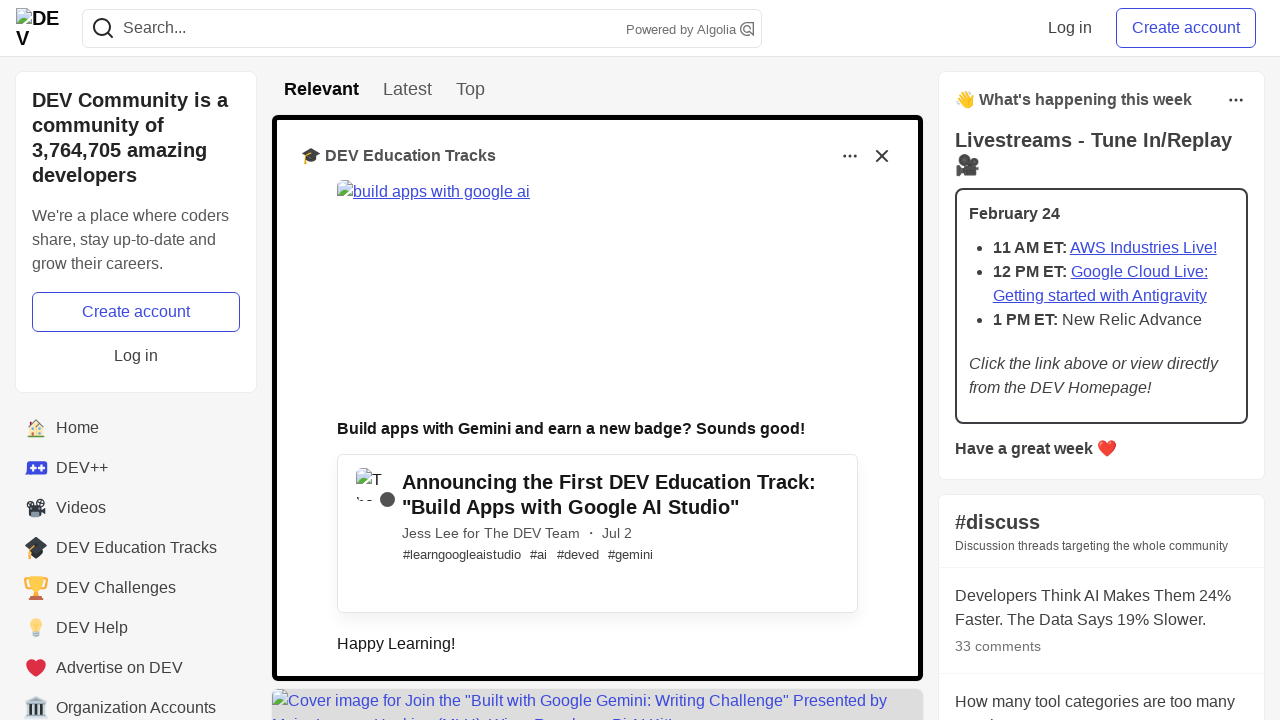

Filled search field with 'testing' on input[name='q']
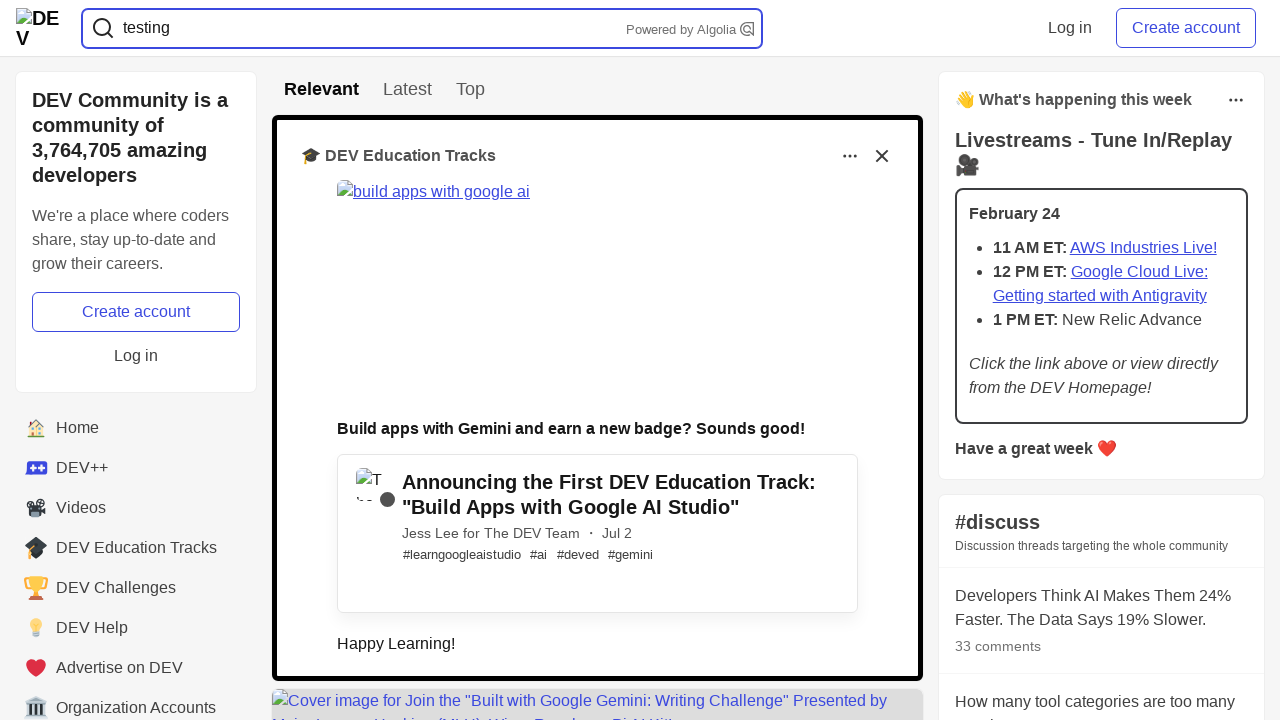

Pressed Enter to submit search query on input[name='q']
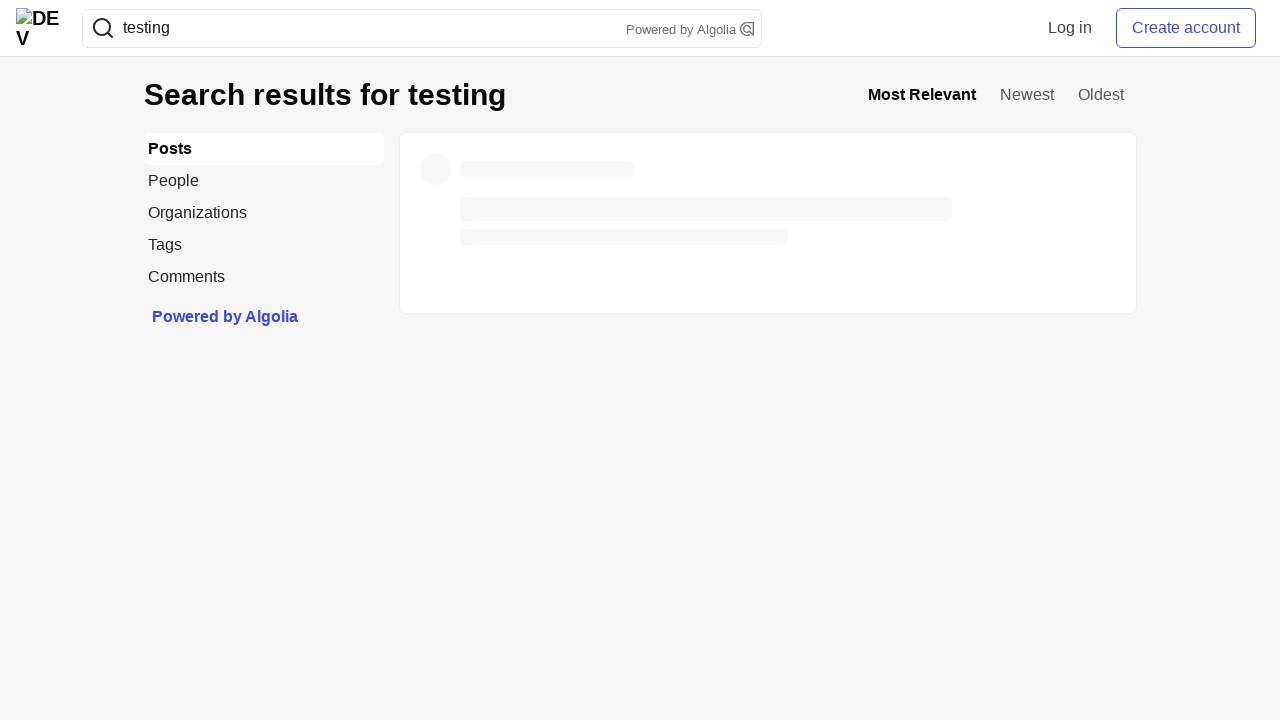

Search results page loaded with URL containing search query
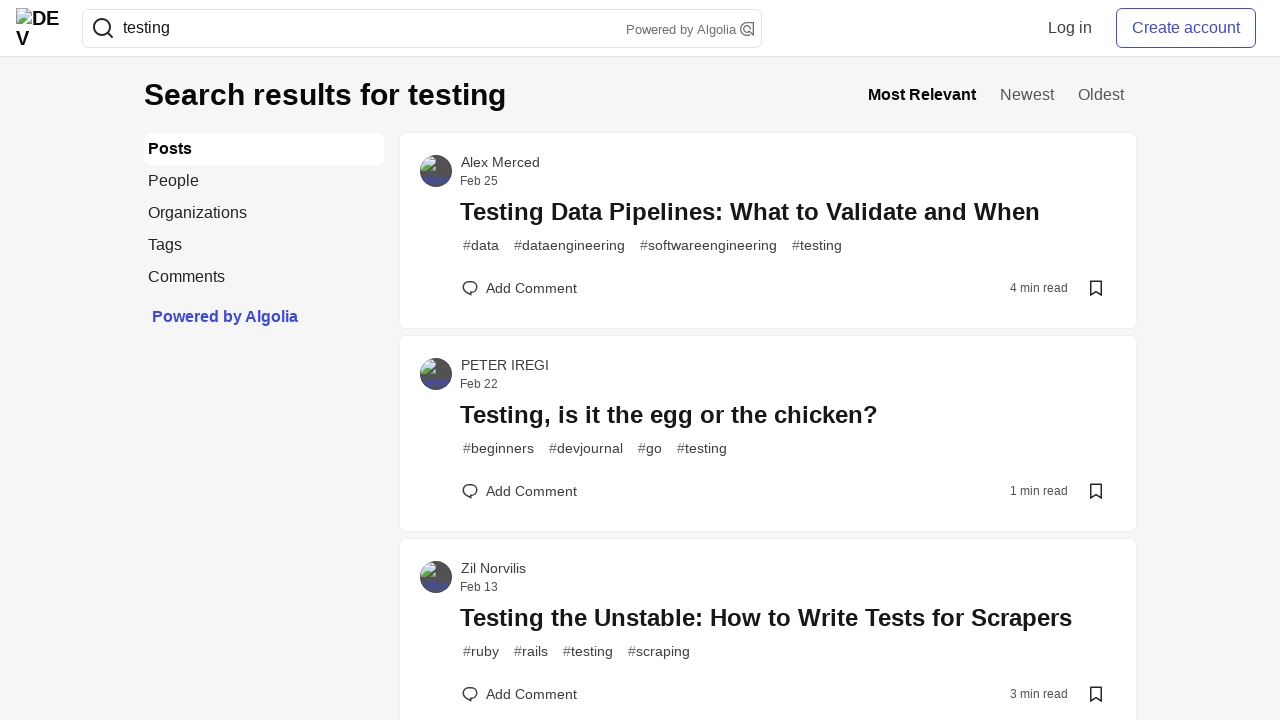

Top search result title element is visible
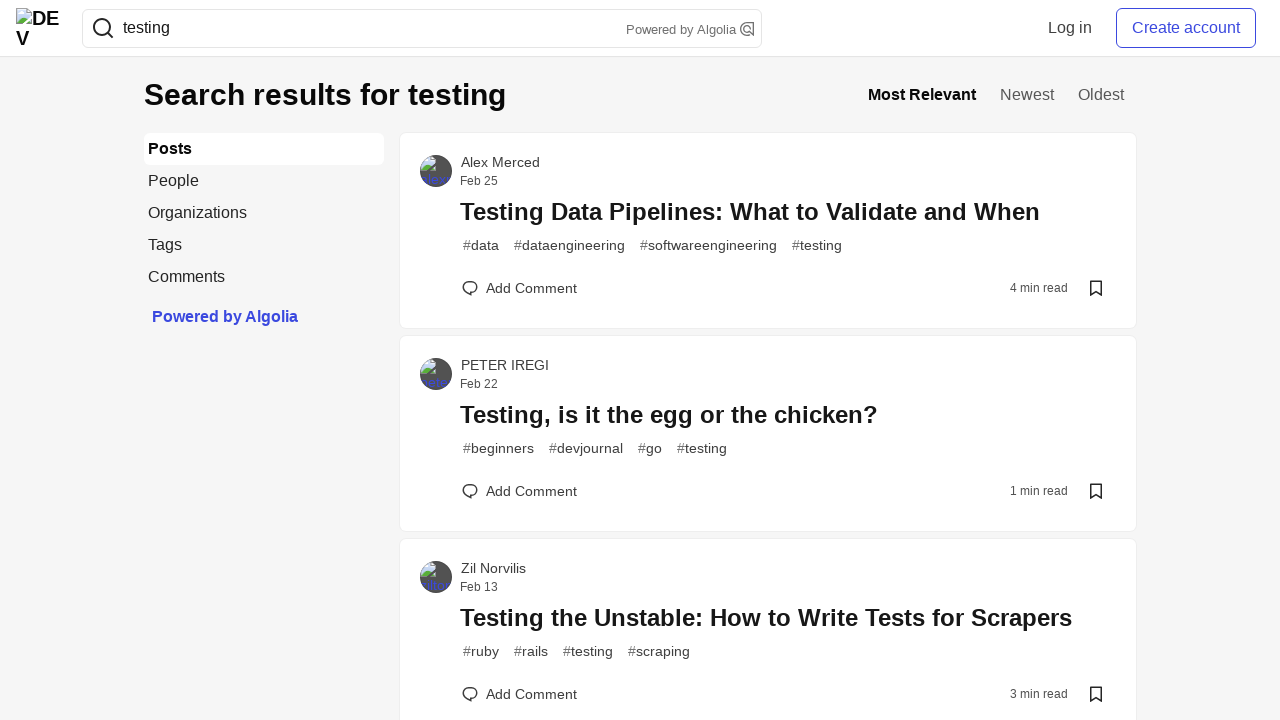

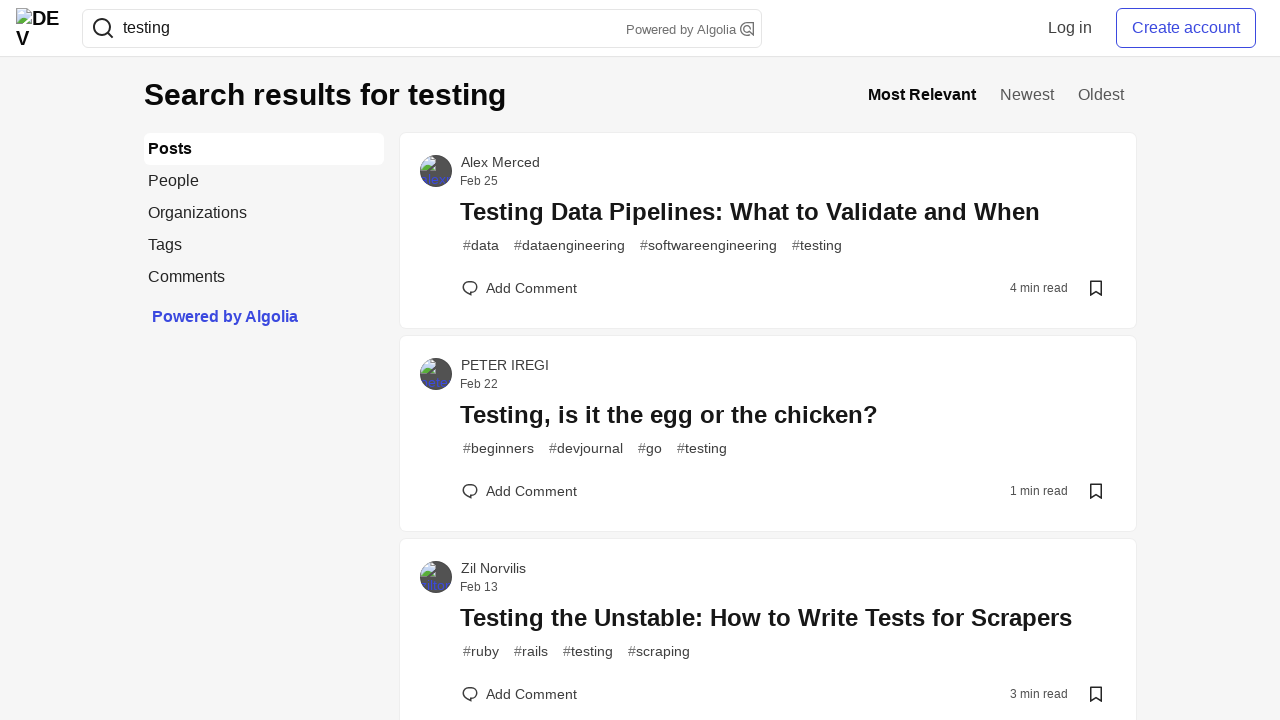